Solves a math problem by reading two numbers, calculating their sum, and selecting the answer from a dropdown menu

Starting URL: http://suninjuly.github.io/selects1.html

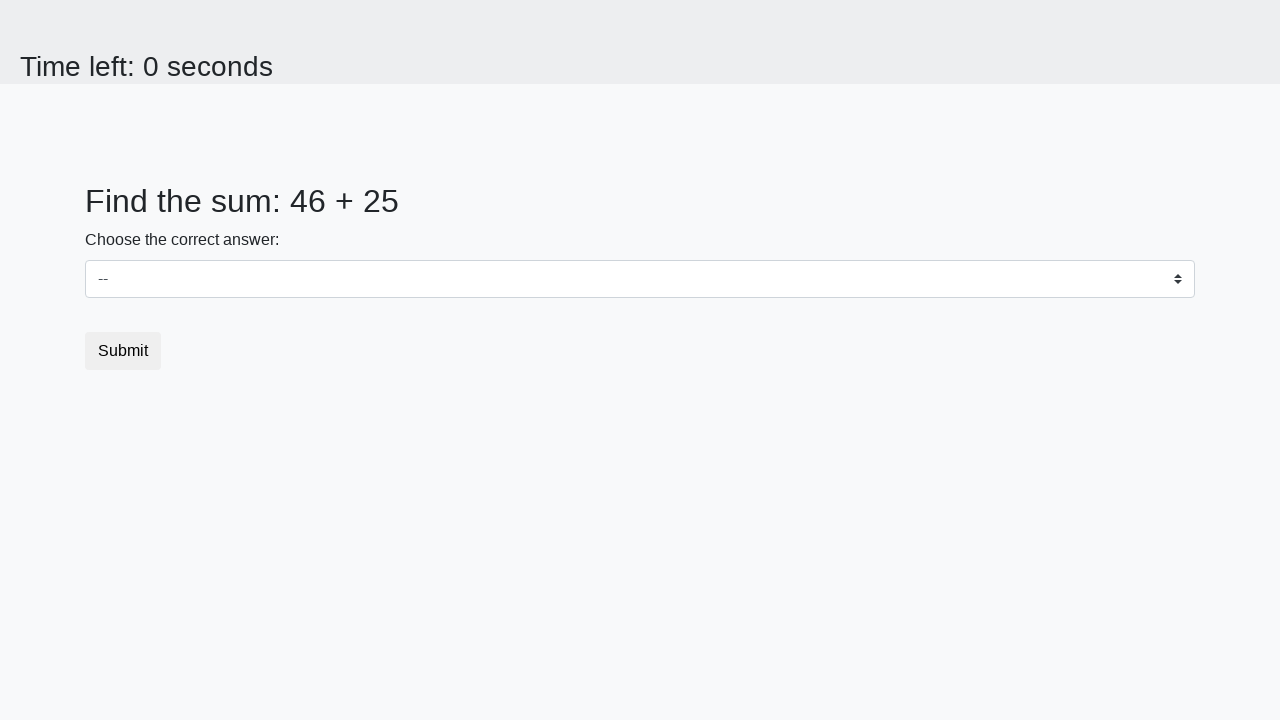

Read first number from #num1 element
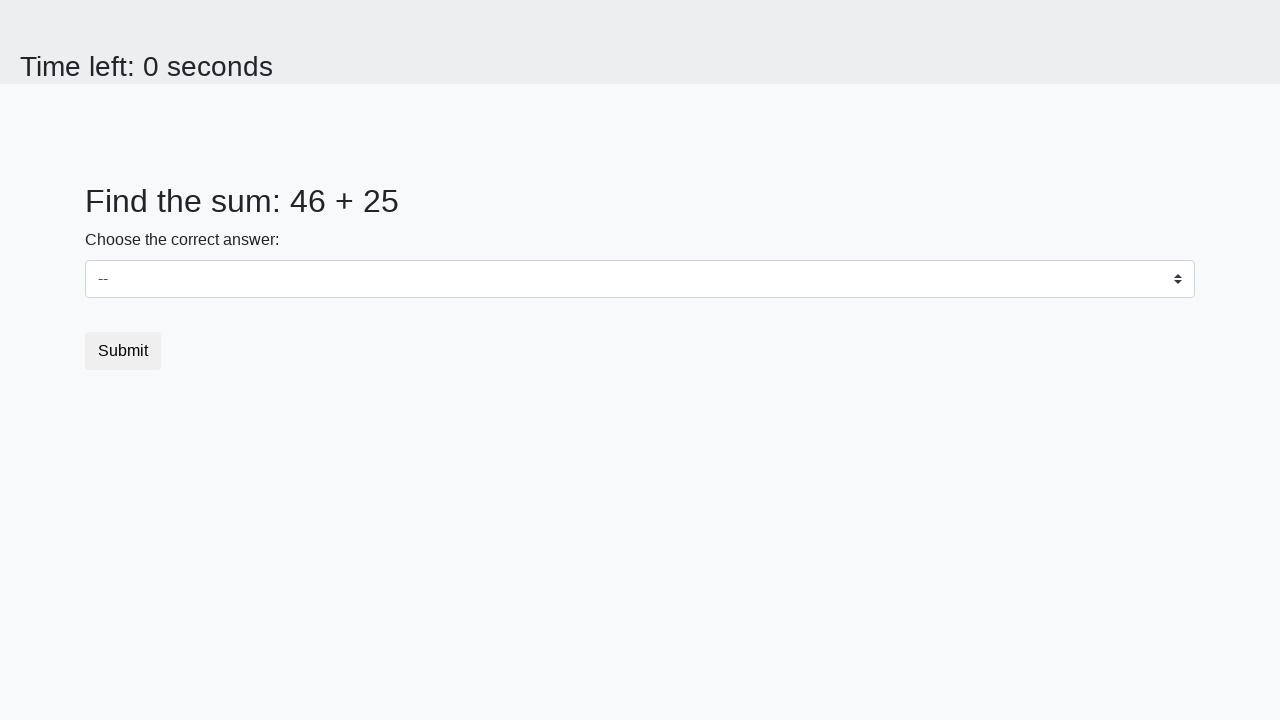

Read second number from #num2 element
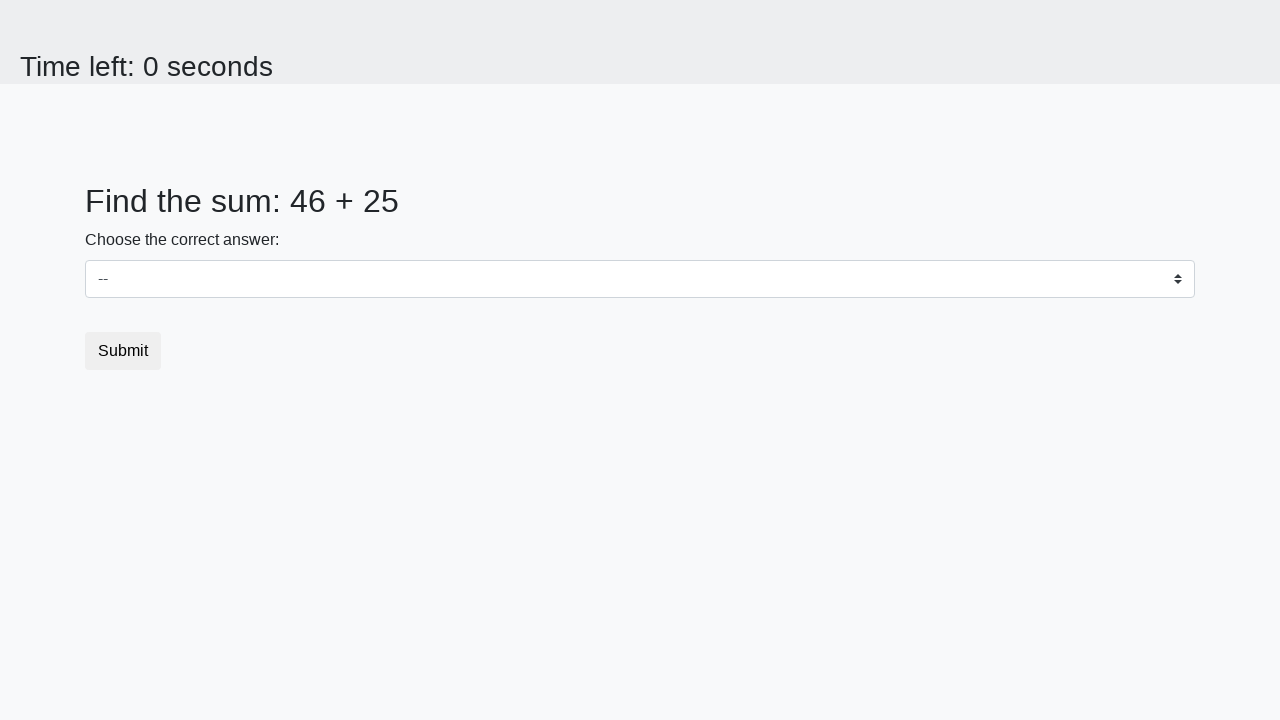

Calculated sum: 46 + 25 = 71
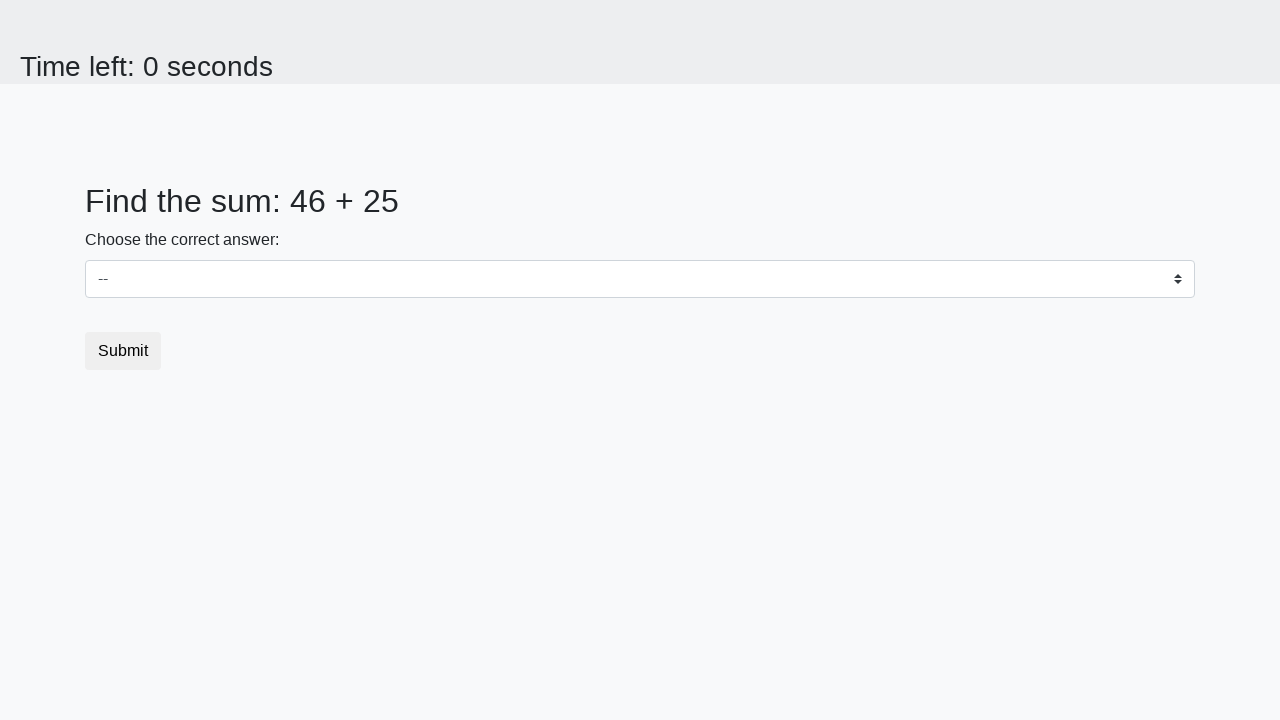

Selected answer 71 from dropdown menu on #dropdown
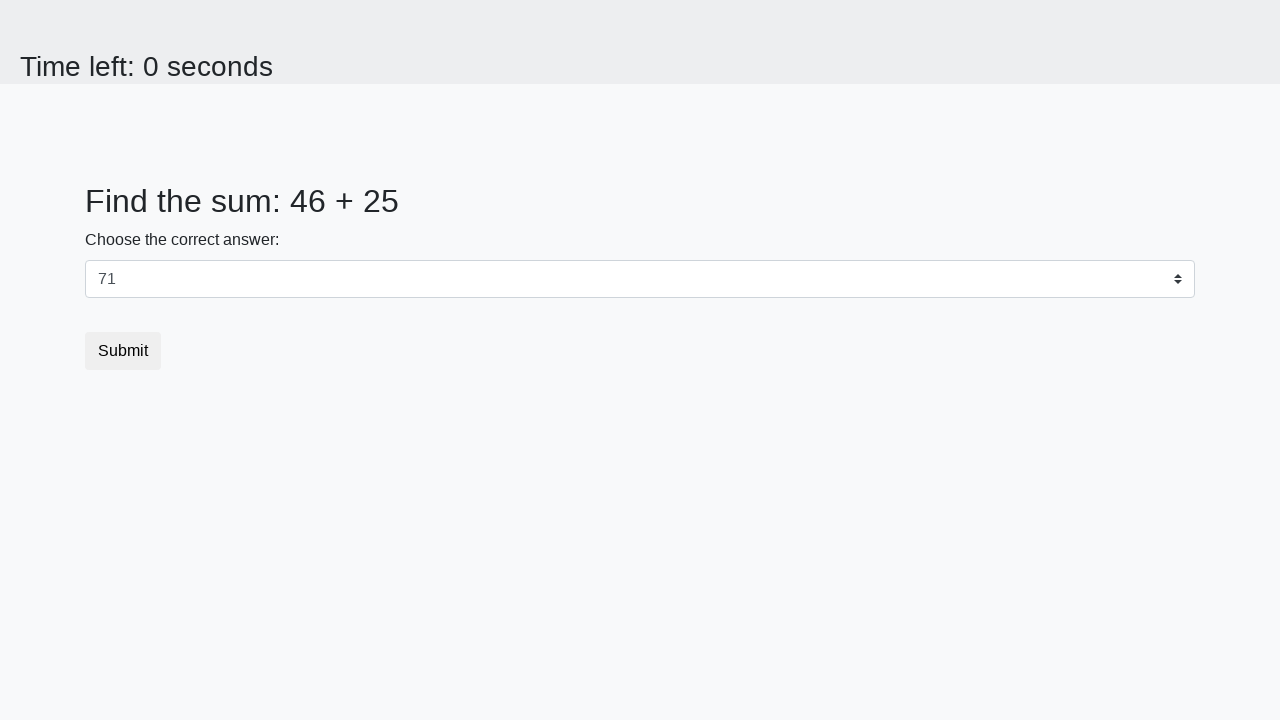

Clicked submit button to submit answer at (123, 351) on button
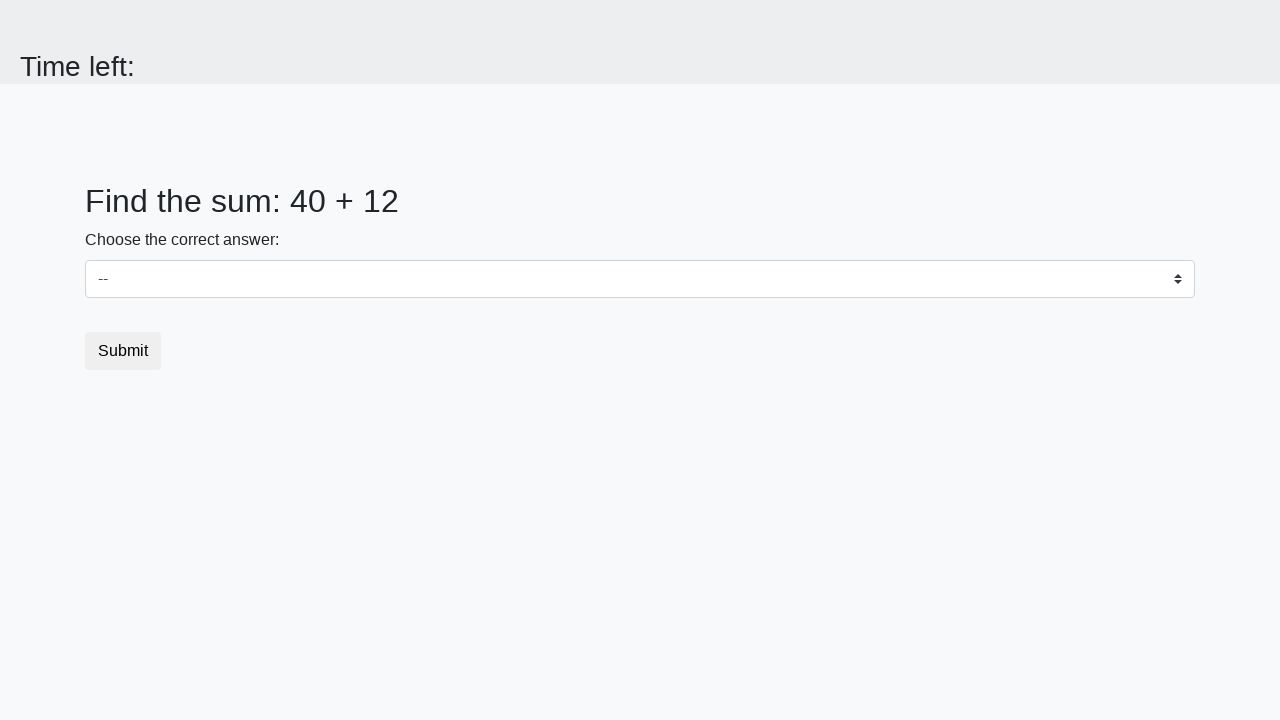

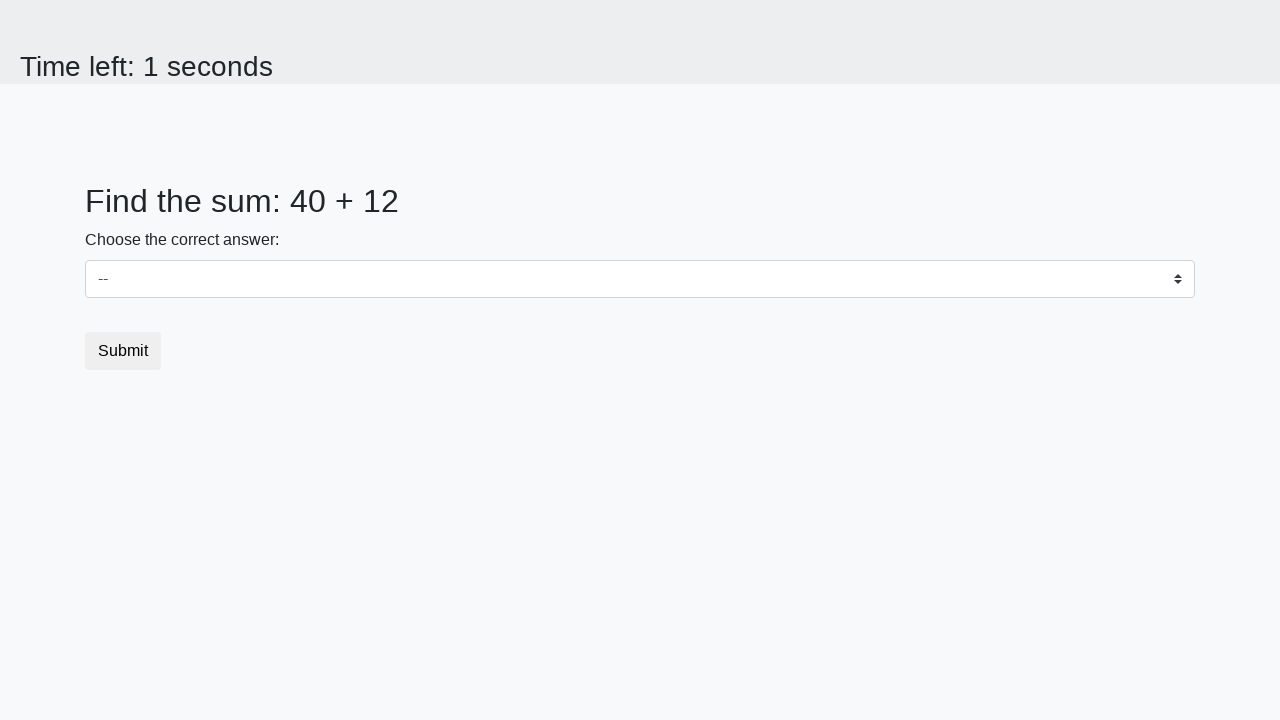